Tests drag and drop functionality by dragging element from column A to column B and verifying the elements swap positions

Starting URL: https://the-internet.herokuapp.com/drag_and_drop

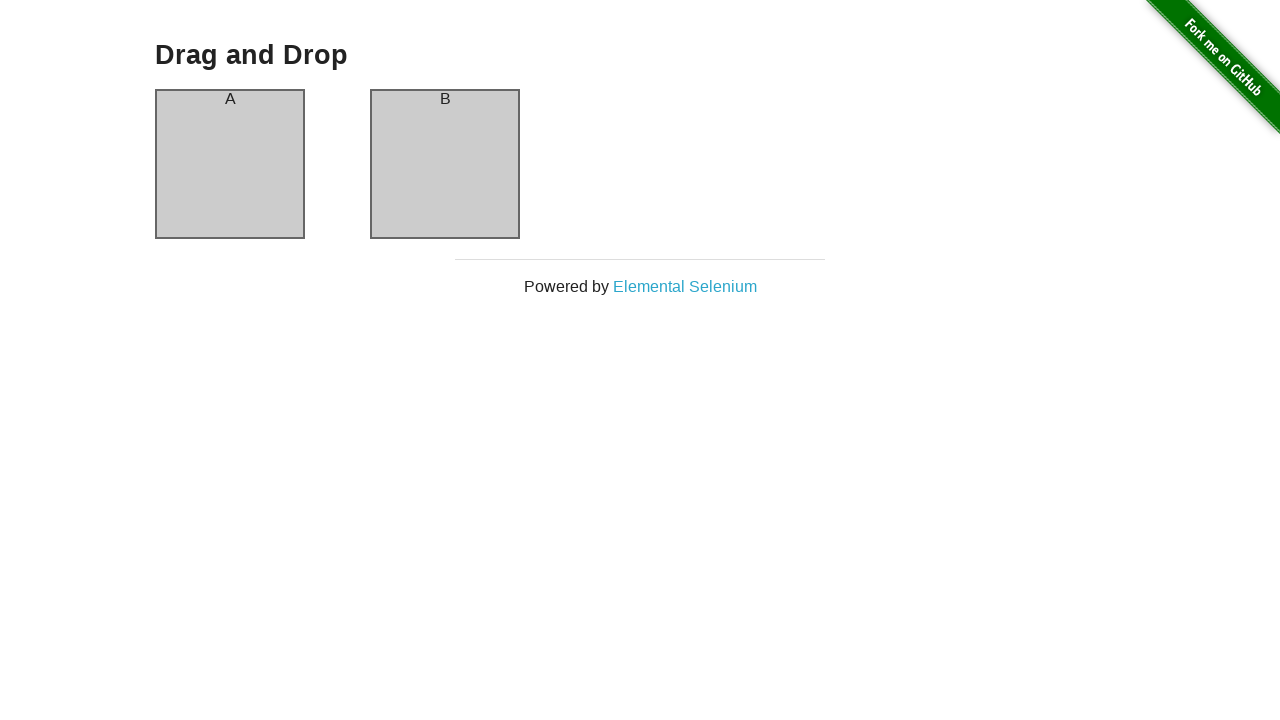

Navigated to drag and drop test page
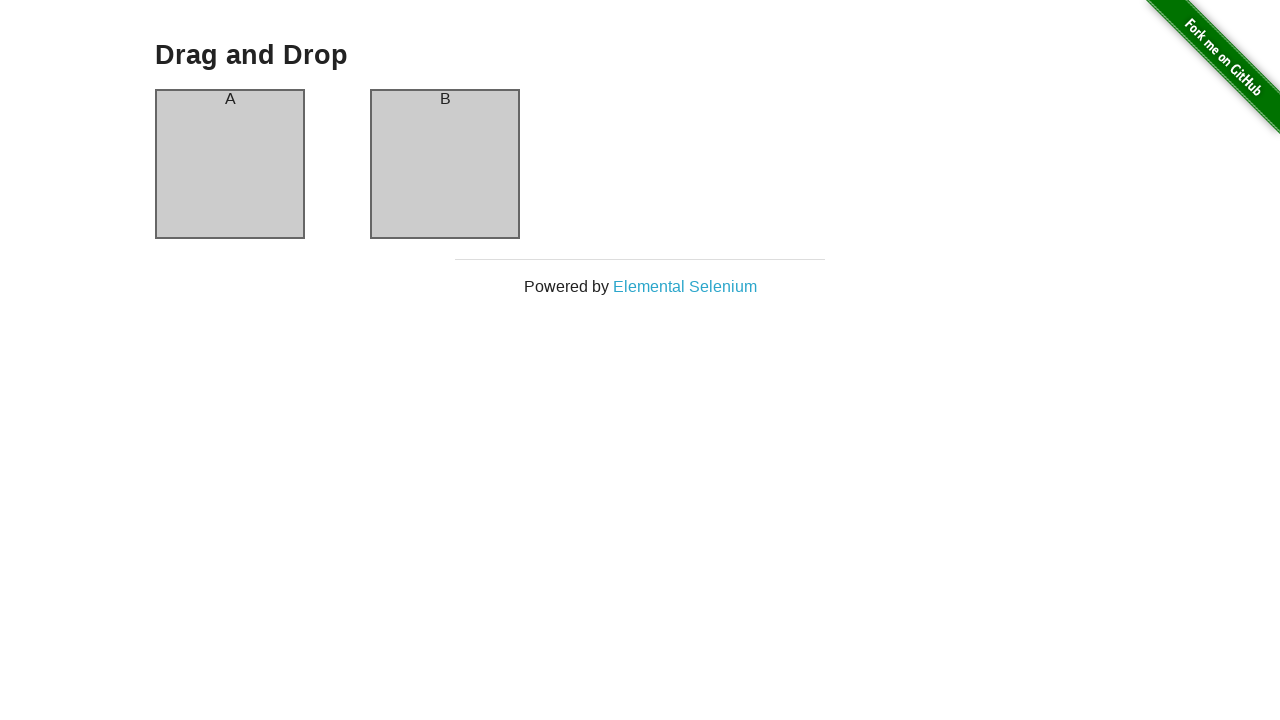

Located source element (column A)
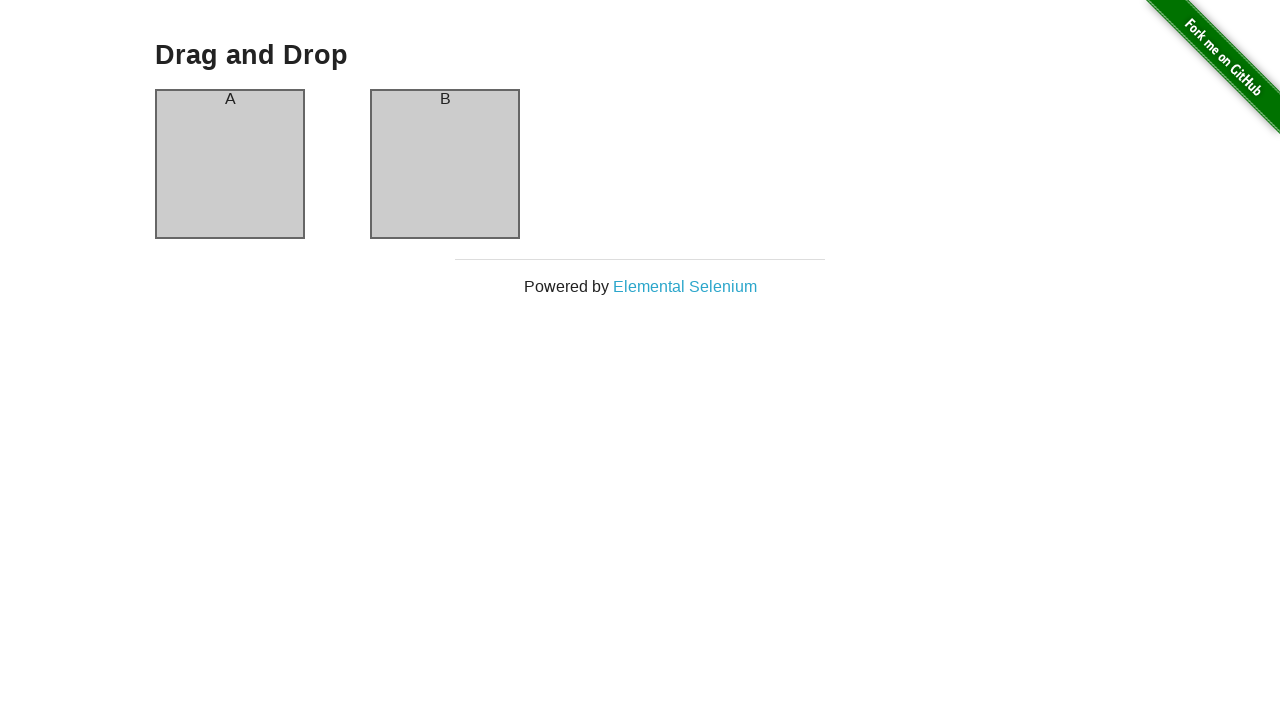

Located target element (column B)
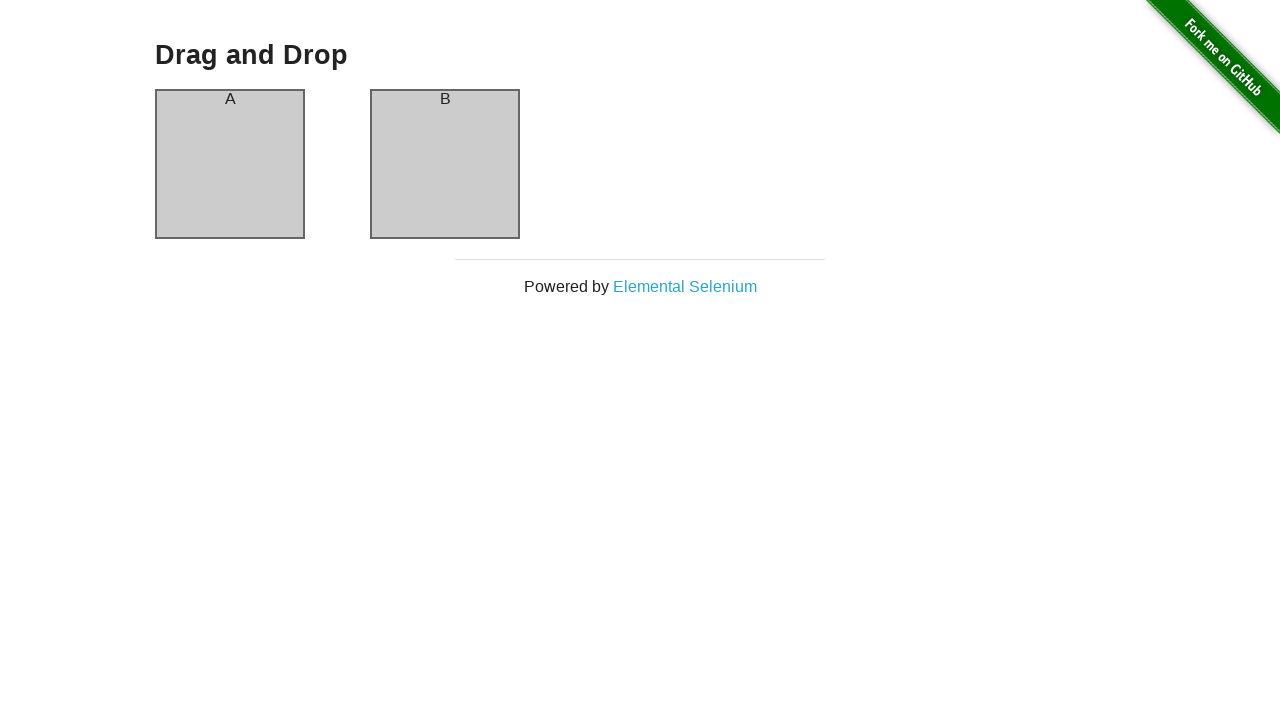

Verified source element contains 'A'
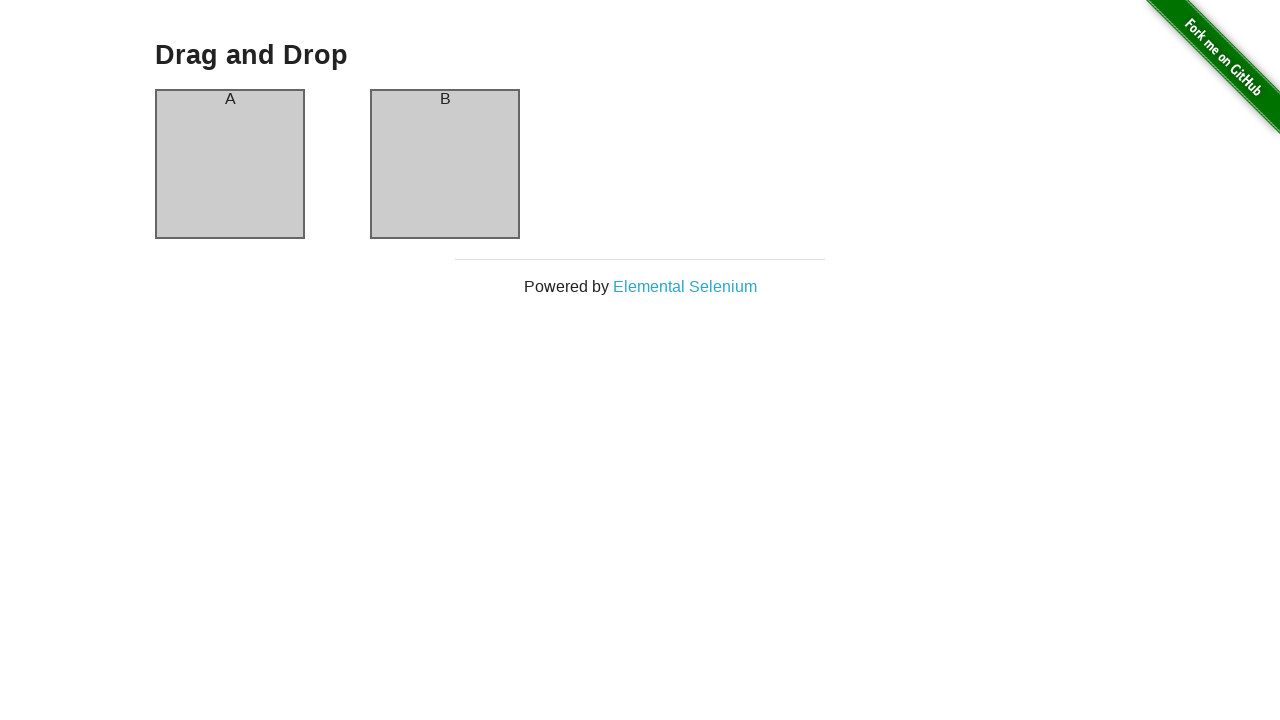

Verified target element contains 'B'
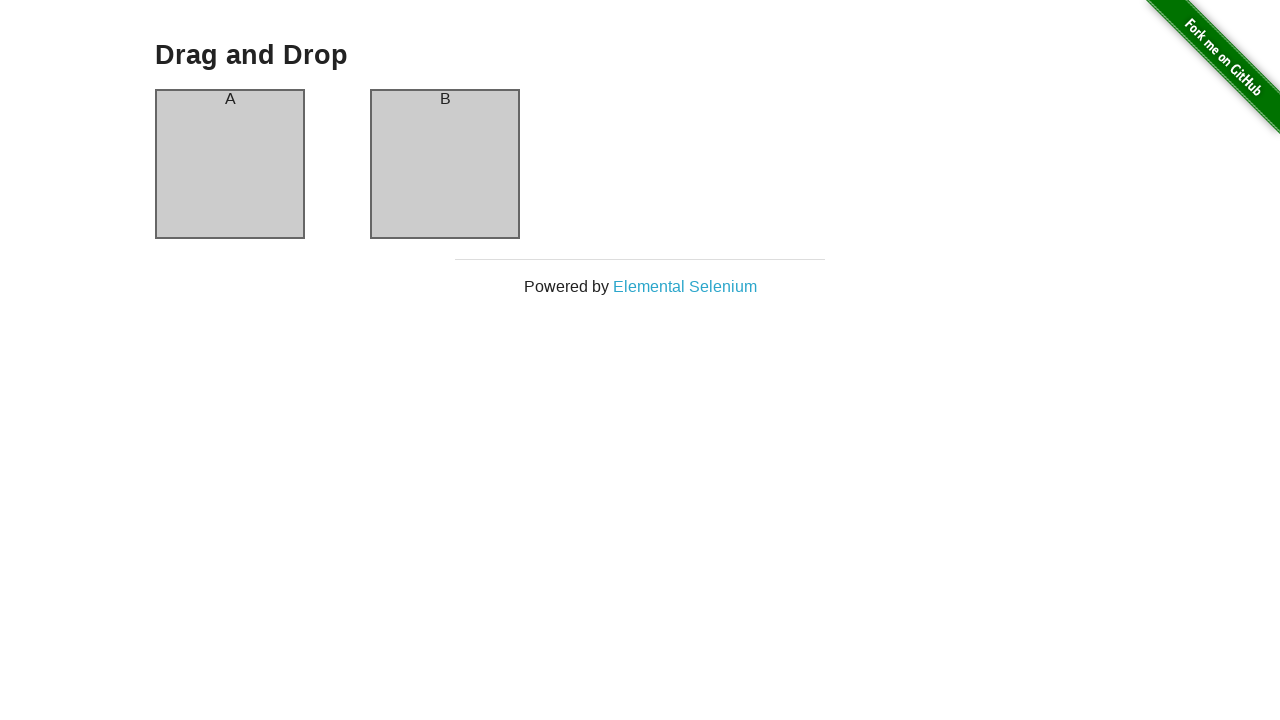

Dragged element from column A to column B at (445, 164)
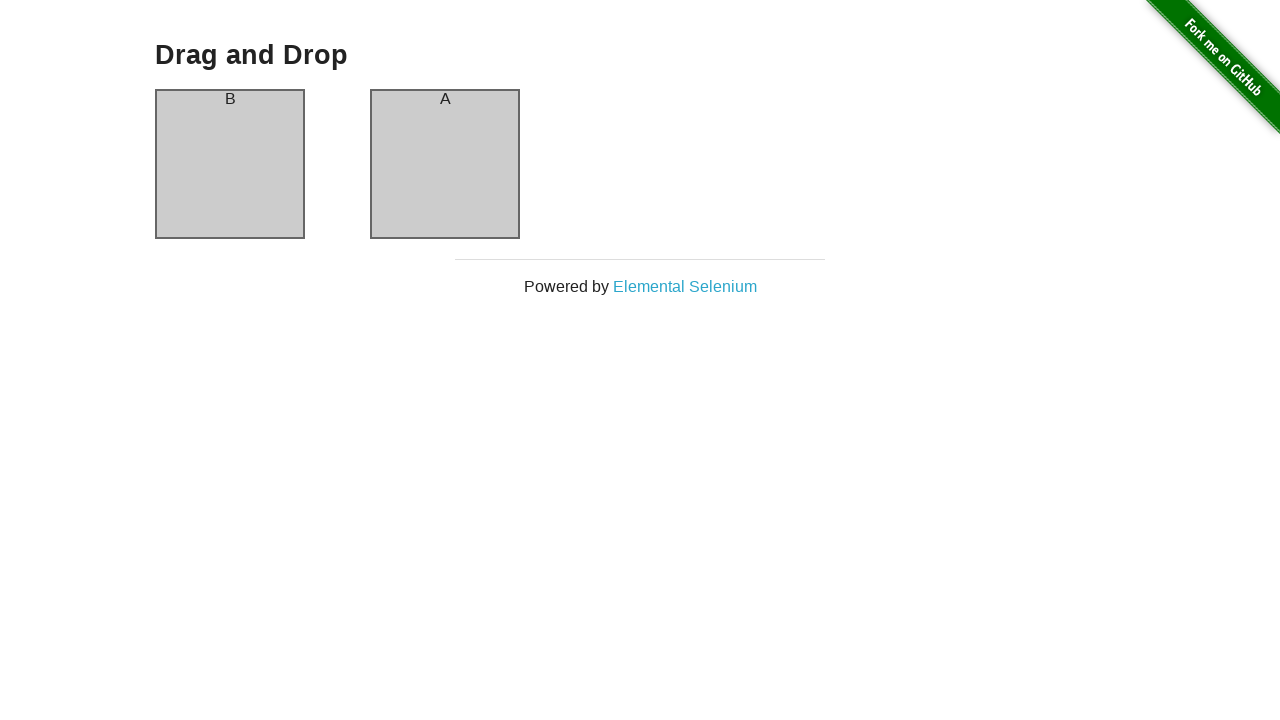

Verified source element now contains 'B' after drag and drop
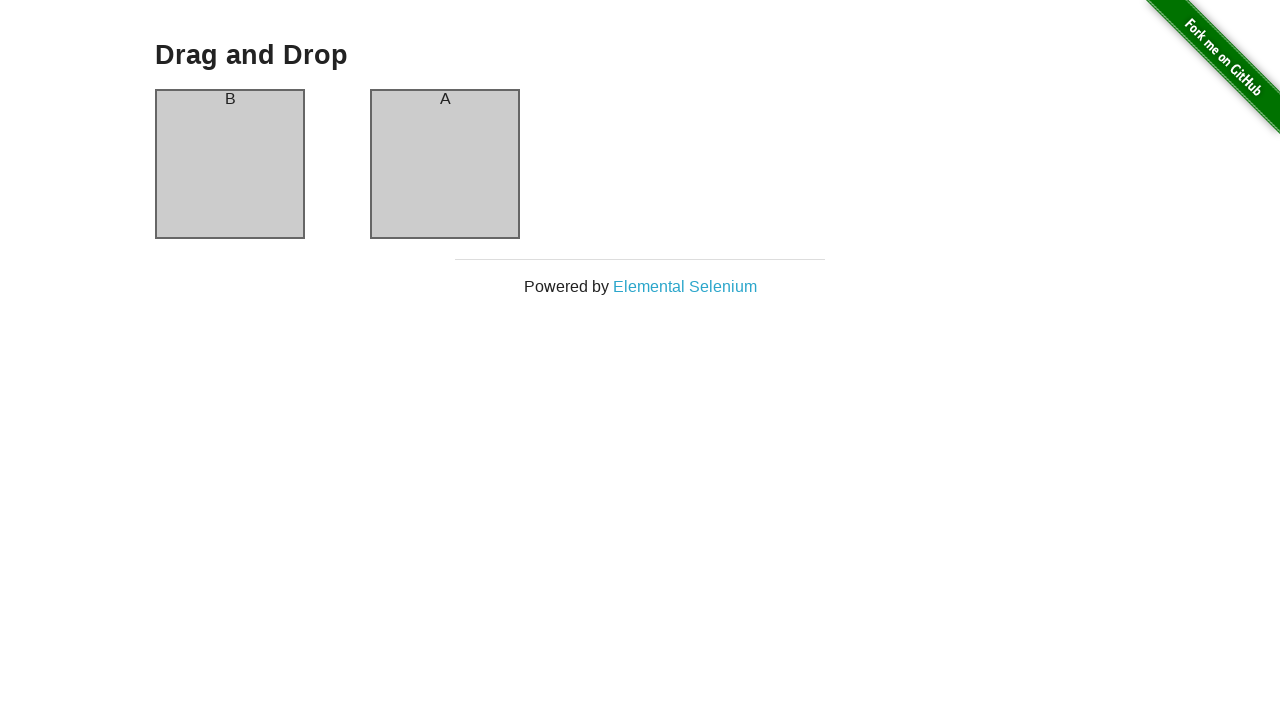

Verified target element now contains 'A' after drag and drop - elements successfully swapped
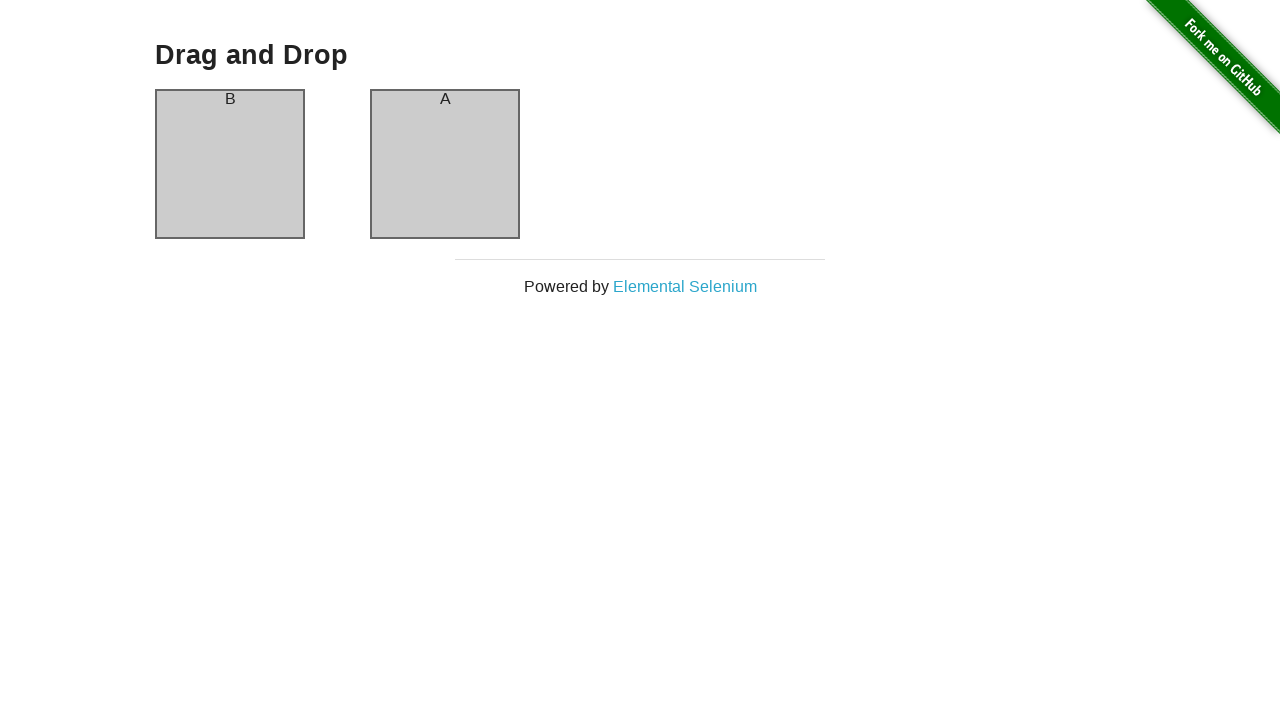

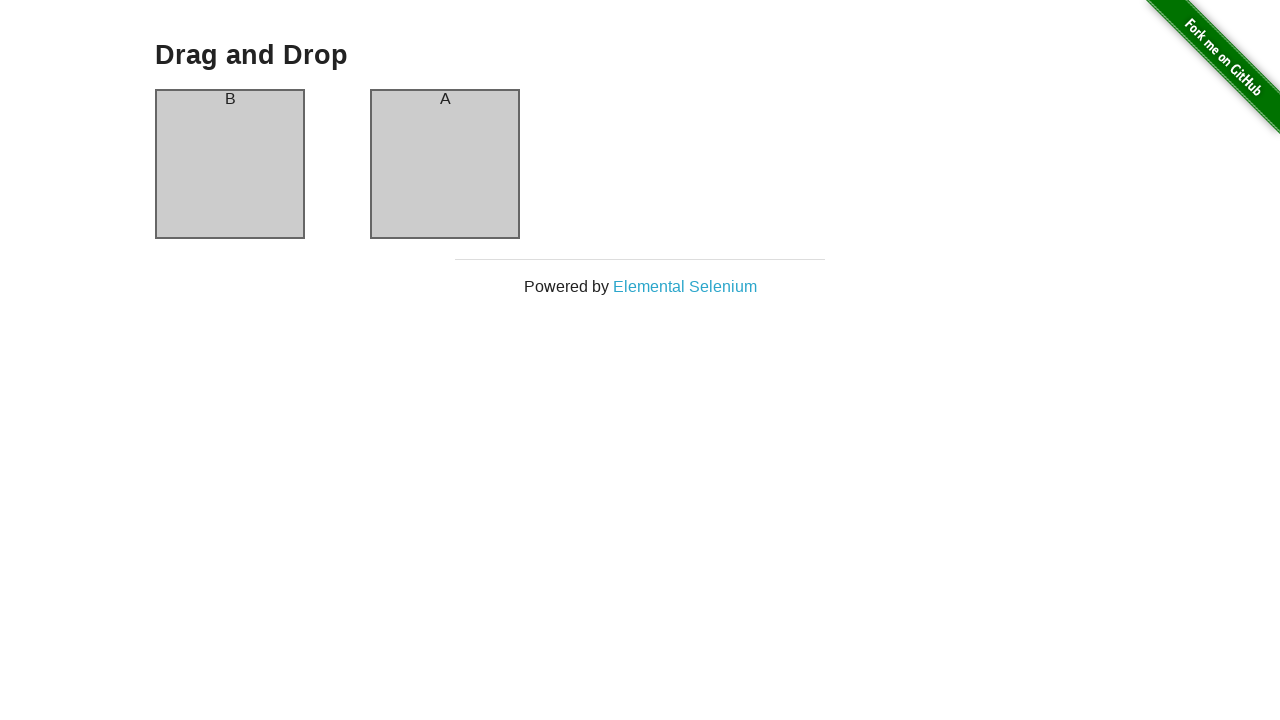